Verifies that the company logo is displayed on the page

Starting URL: https://opensource-demo.orangehrmlive.com/web/index.php/auth/login

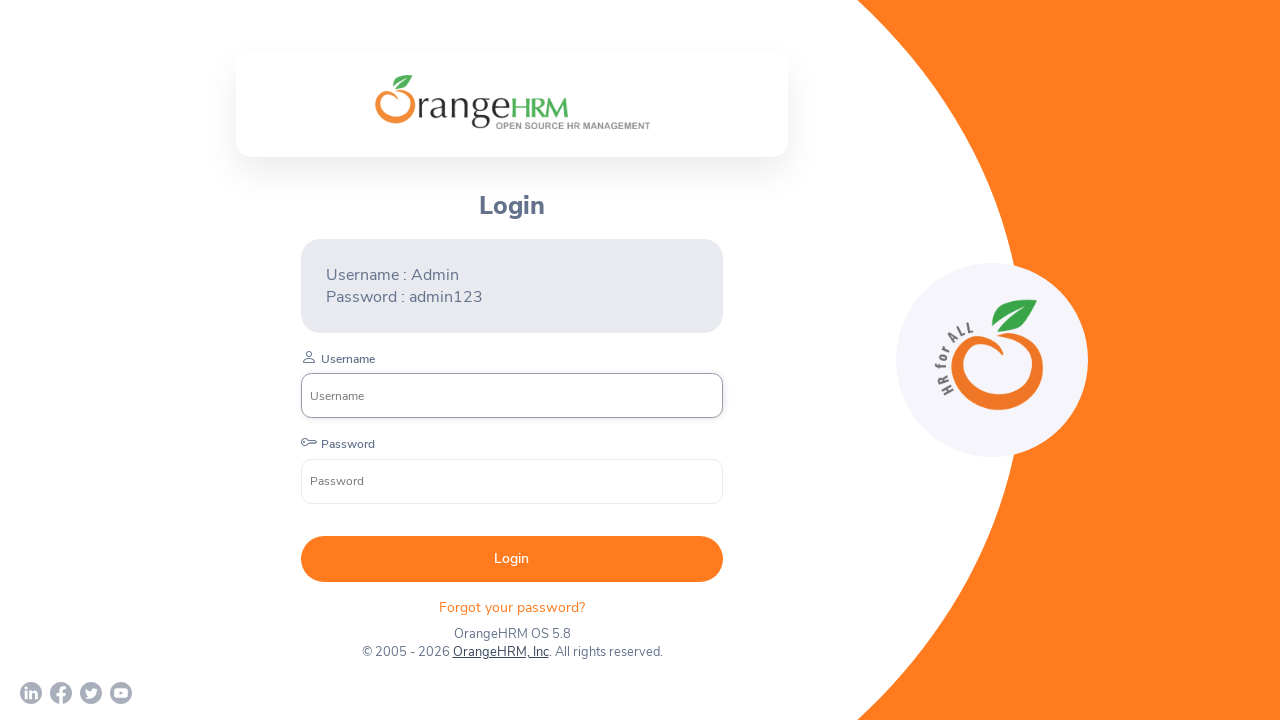

Waited for company logo to be visible on login page
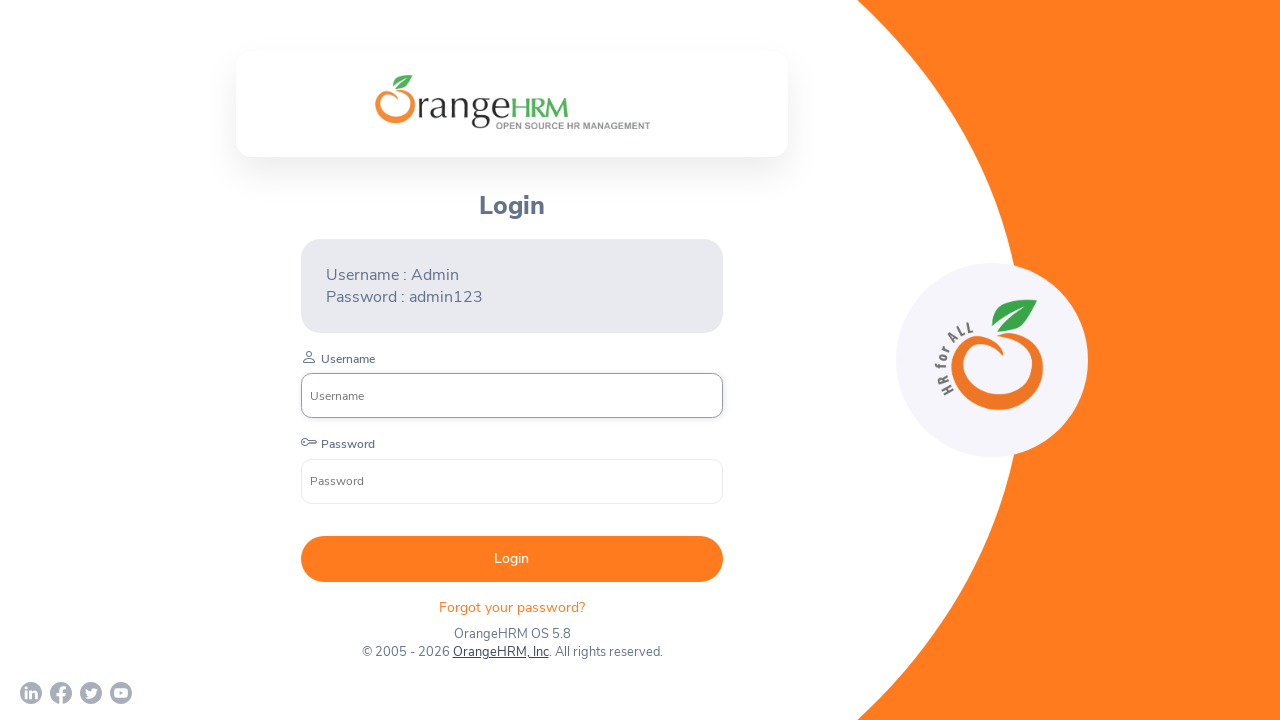

Verified that company logo is displayed on the page
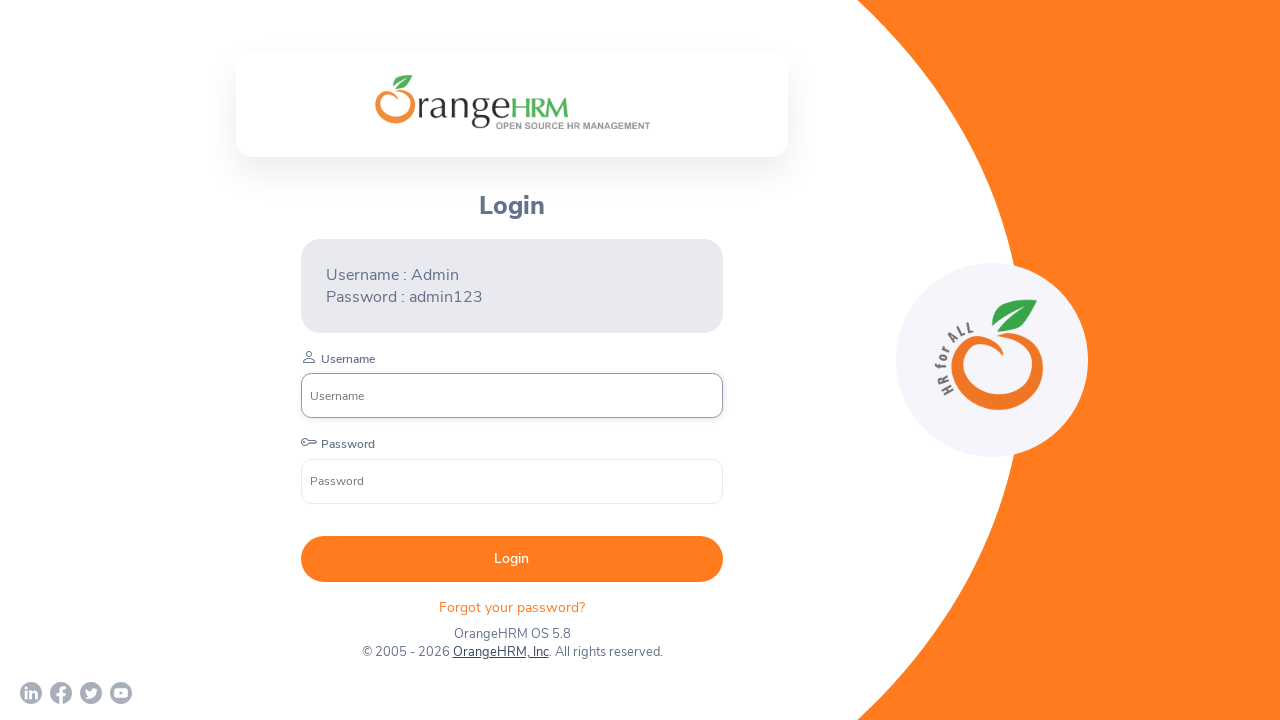

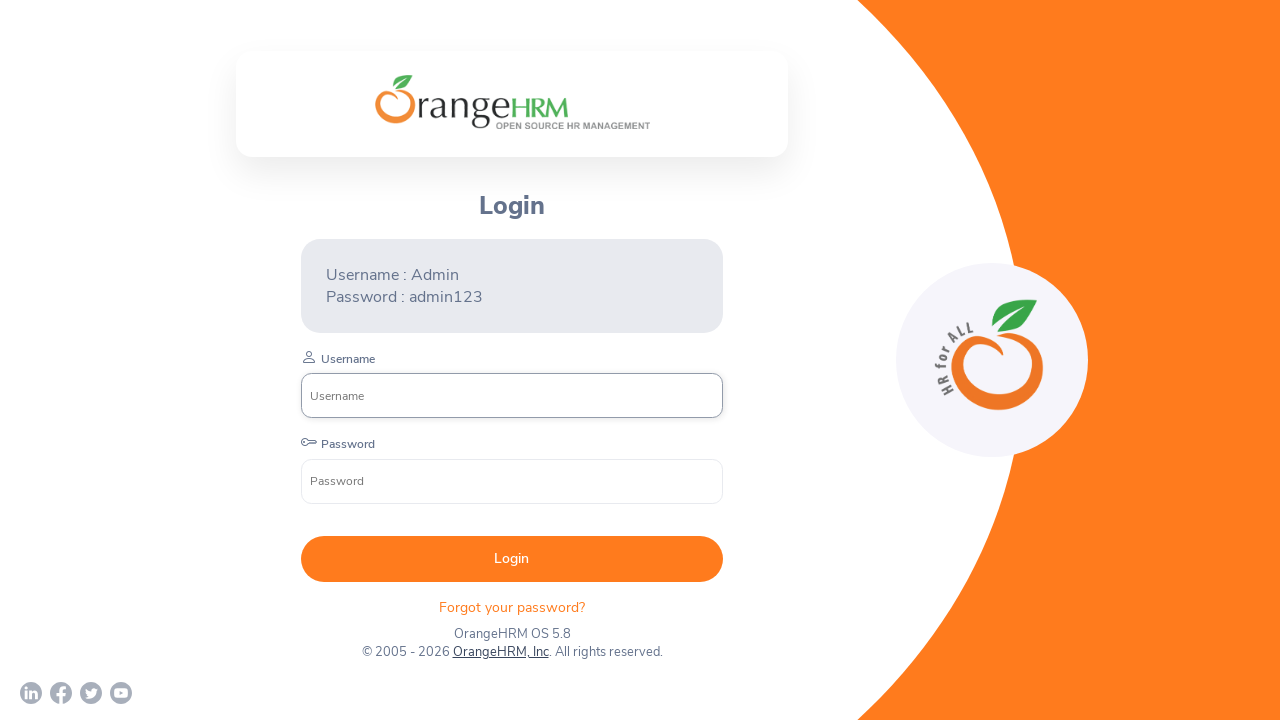